Navigates to the Cookies page from Chapter 4 and verifies the page loads correctly

Starting URL: https://bonigarcia.dev/selenium-webdriver-java/

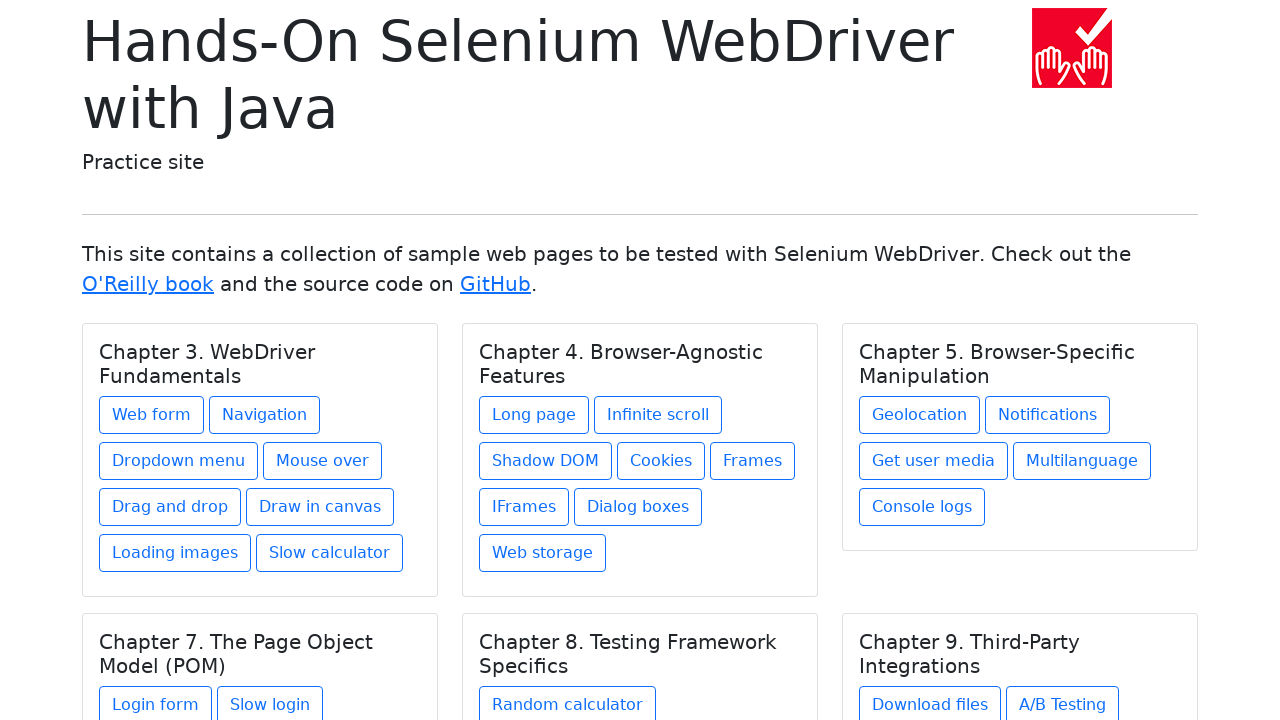

Clicked Cookies link in Chapter 4 section at (661, 461) on xpath=//h5[text()='Chapter 4. Browser-Agnostic Features']/../a[@href='cookies.ht
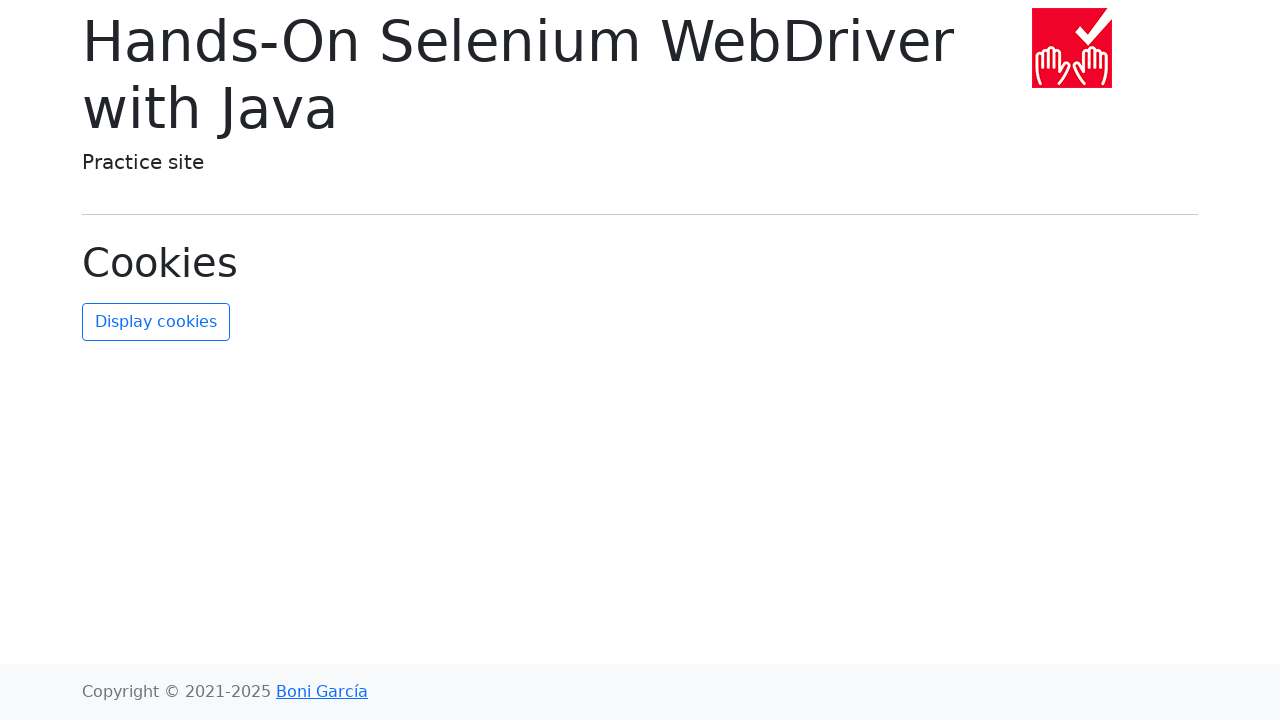

Cookies page loaded and page title appeared
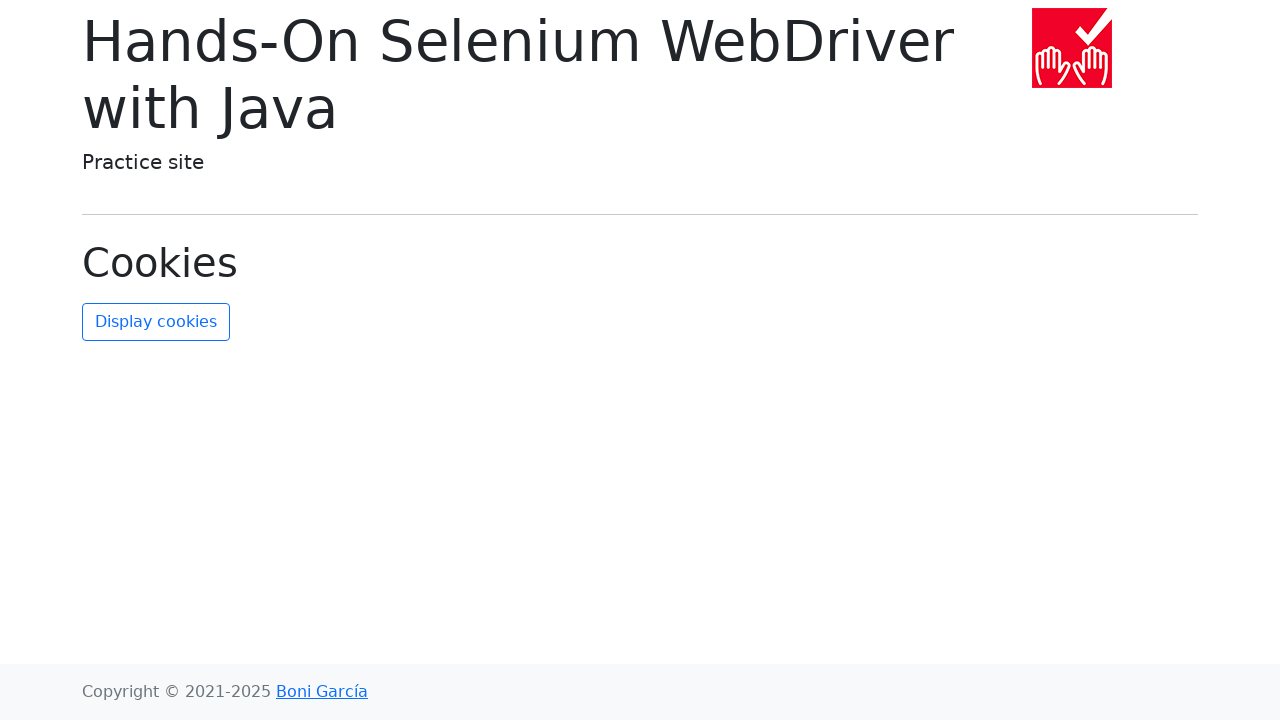

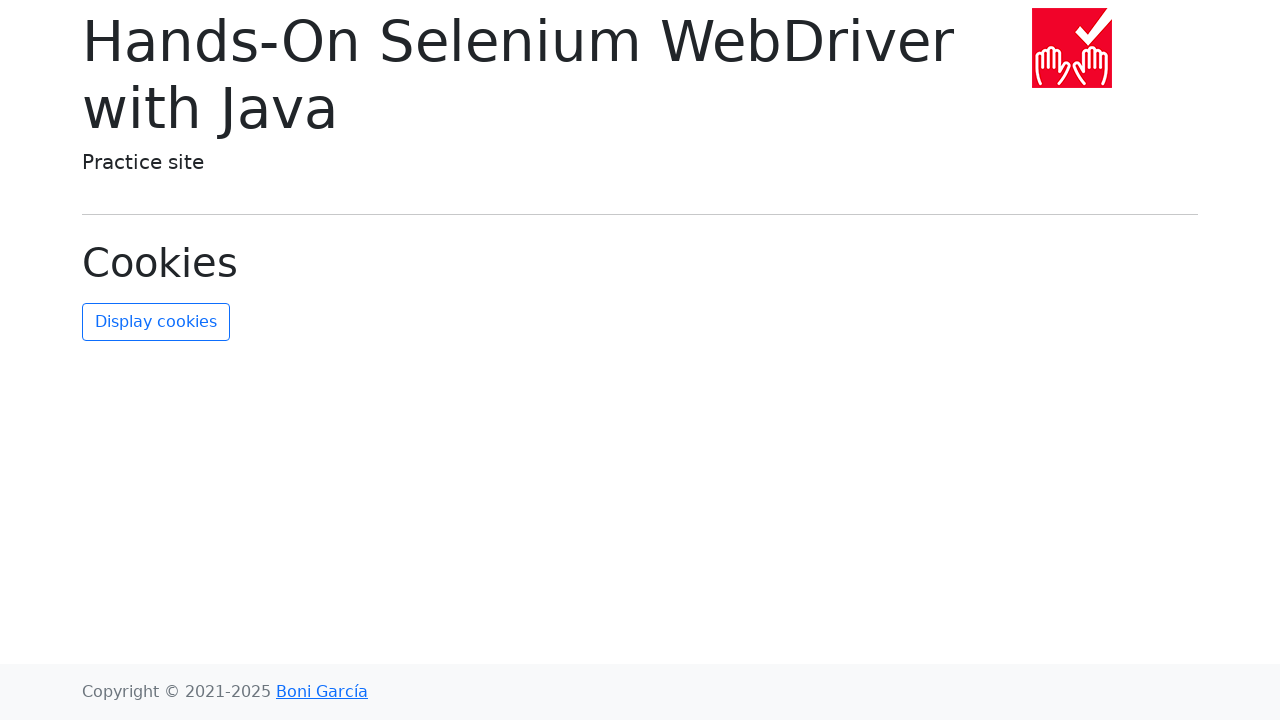